Navigates to a video page on BongoBD and uses keyboard interactions (Tab and Enter/Space keys) to interact with the video player controls

Starting URL: https://bongobd.com/watch/DoC1SZp3bP8

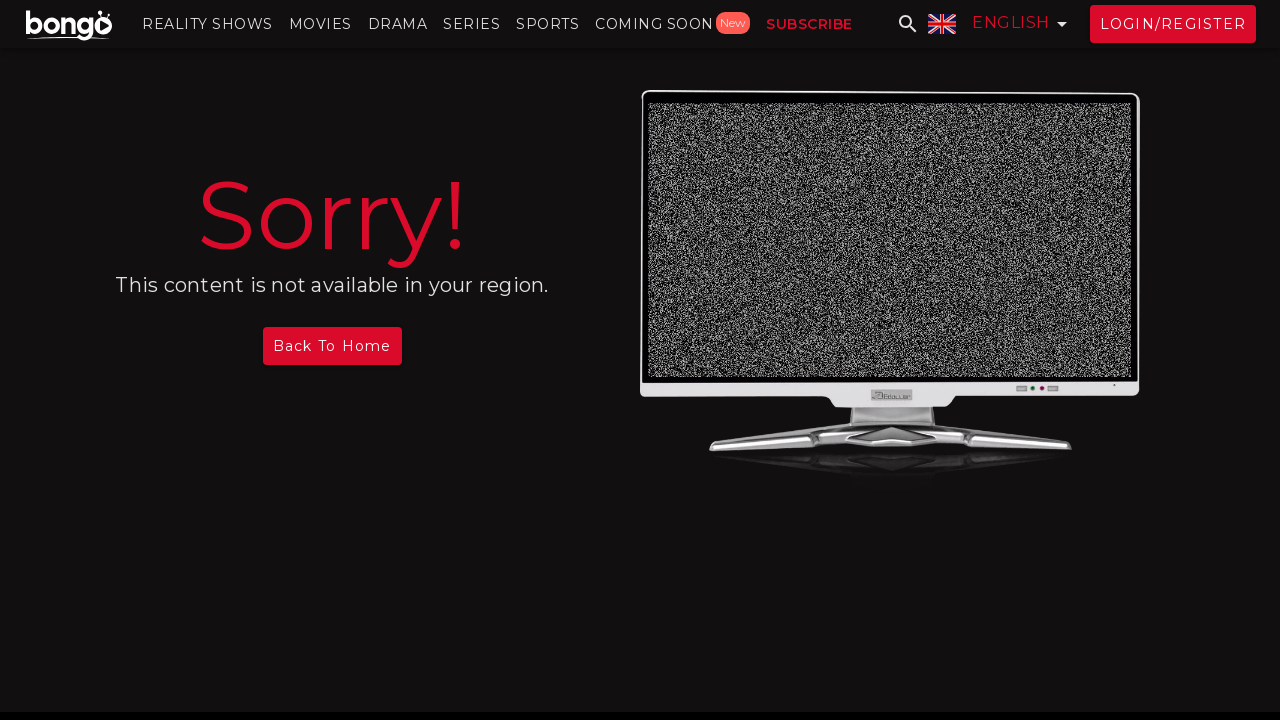

Waited for page to load (networkidle state)
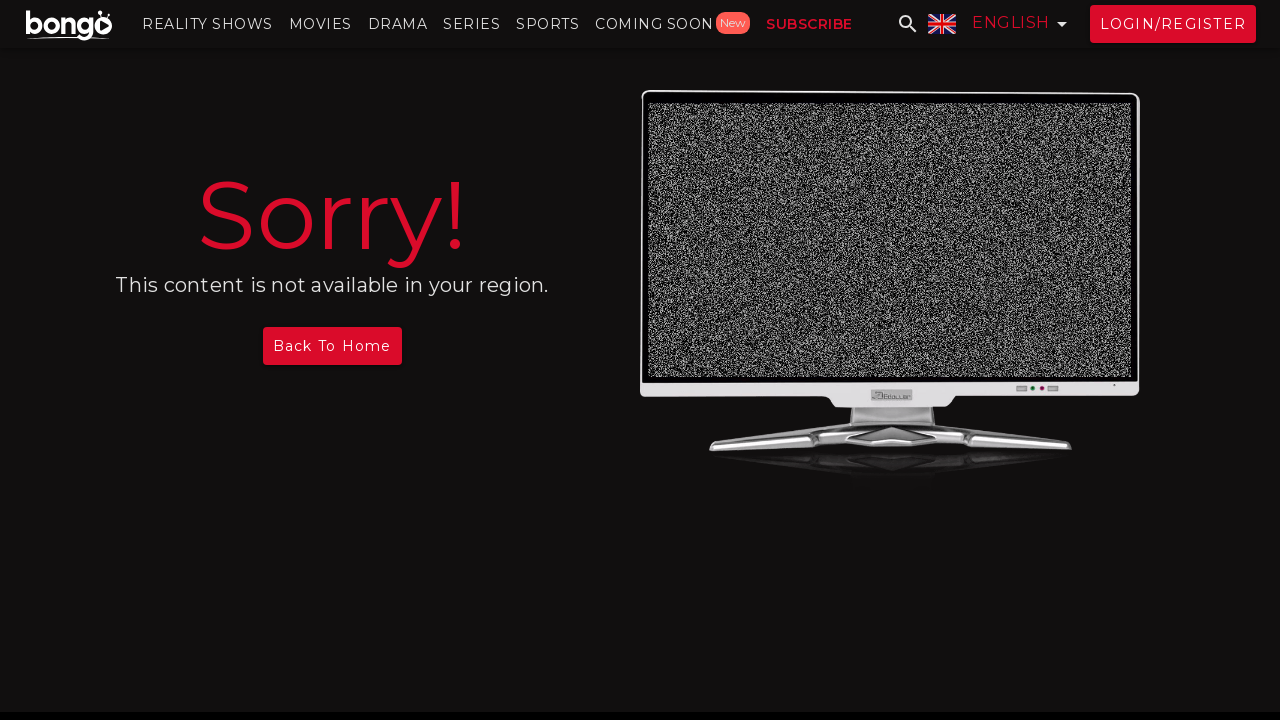

Pressed Tab key (1st time)
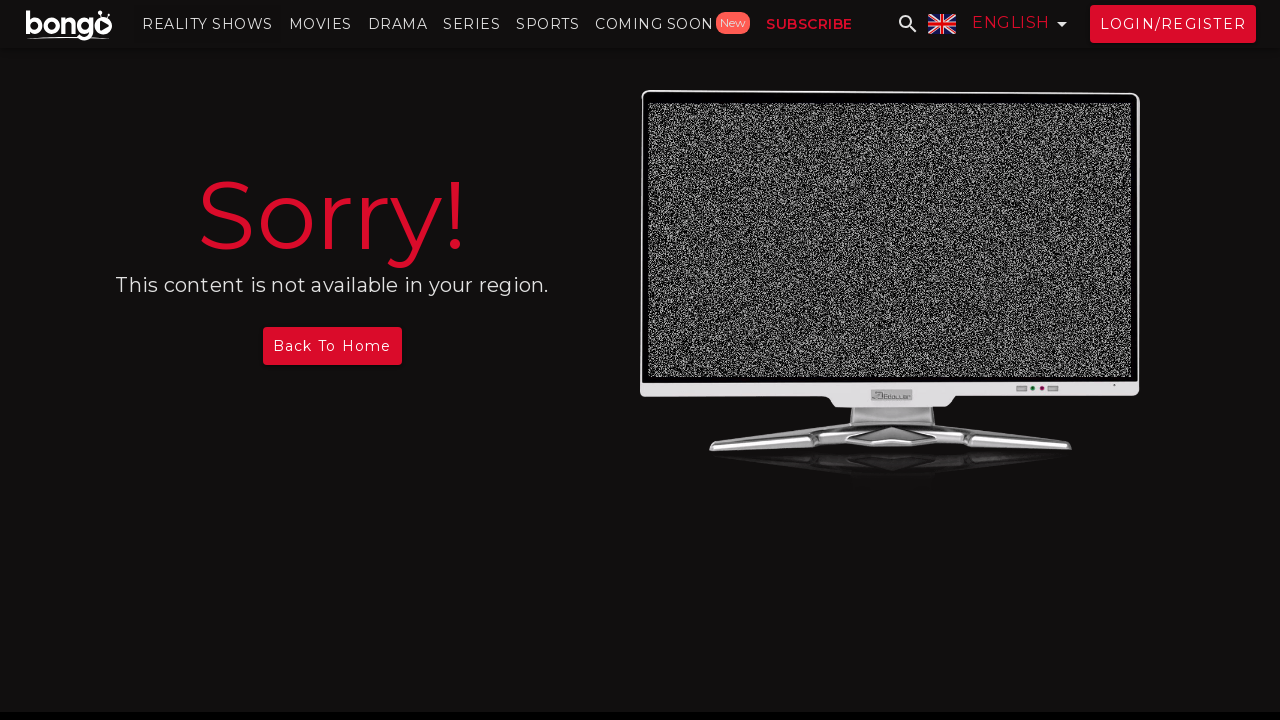

Pressed Tab key (2nd time)
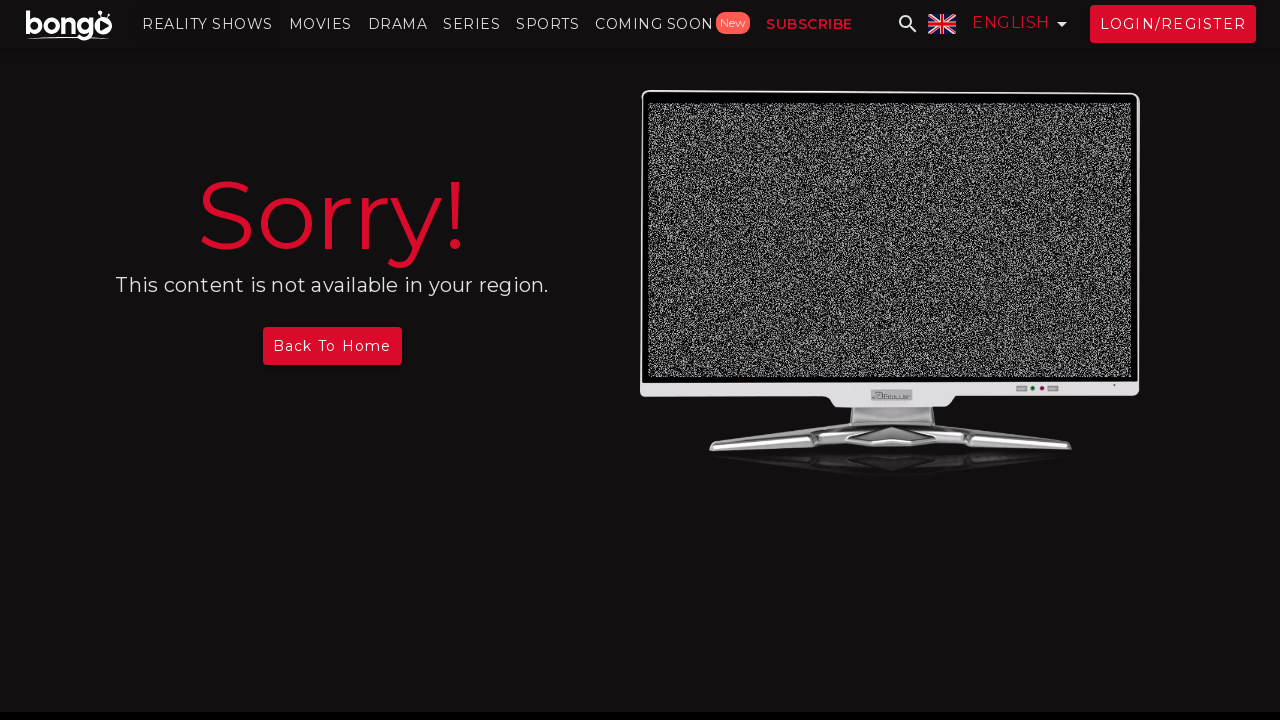

Pressed Tab key (3rd time)
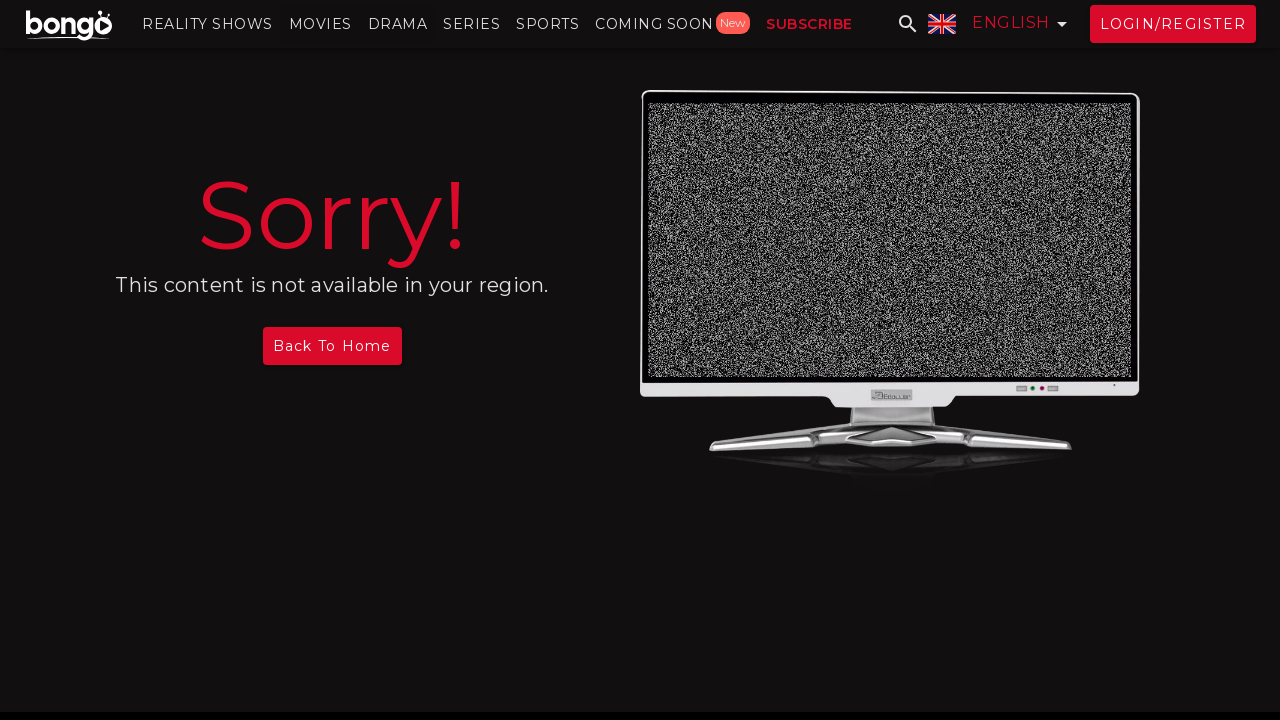

Pressed Tab key (4th time)
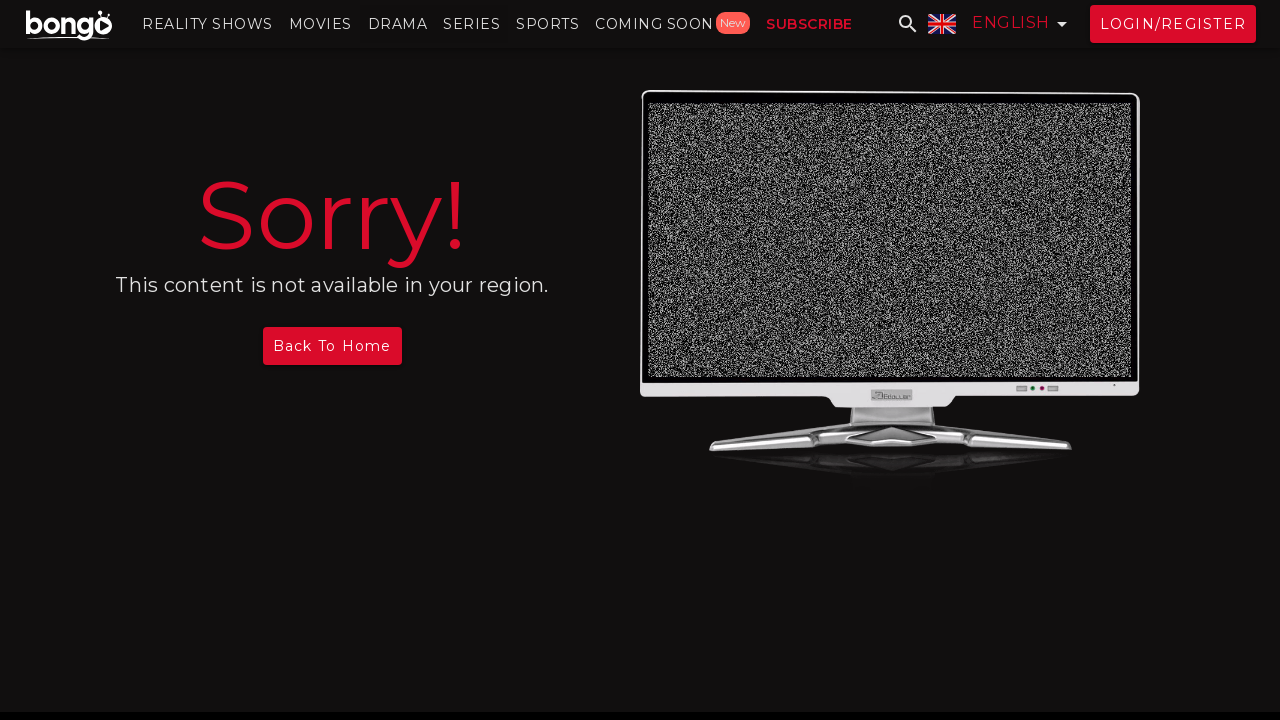

Pressed Enter key to activate video player control
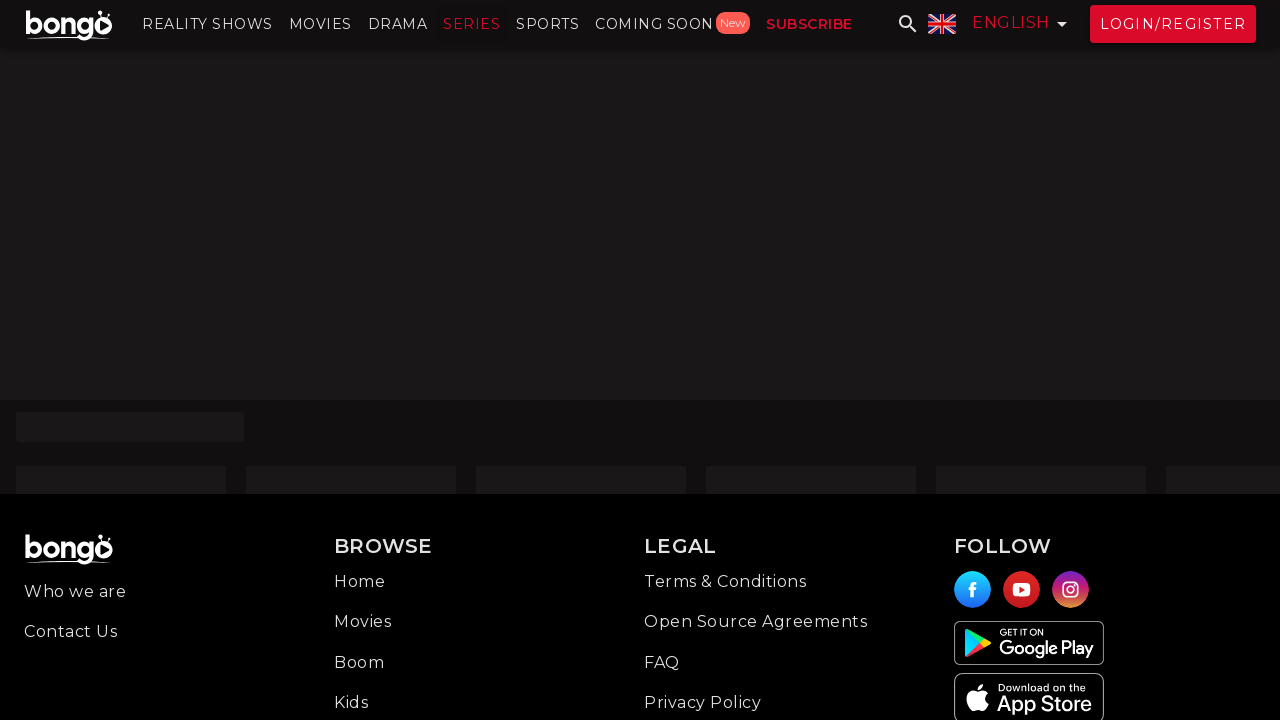

Waited 4 seconds for action to complete
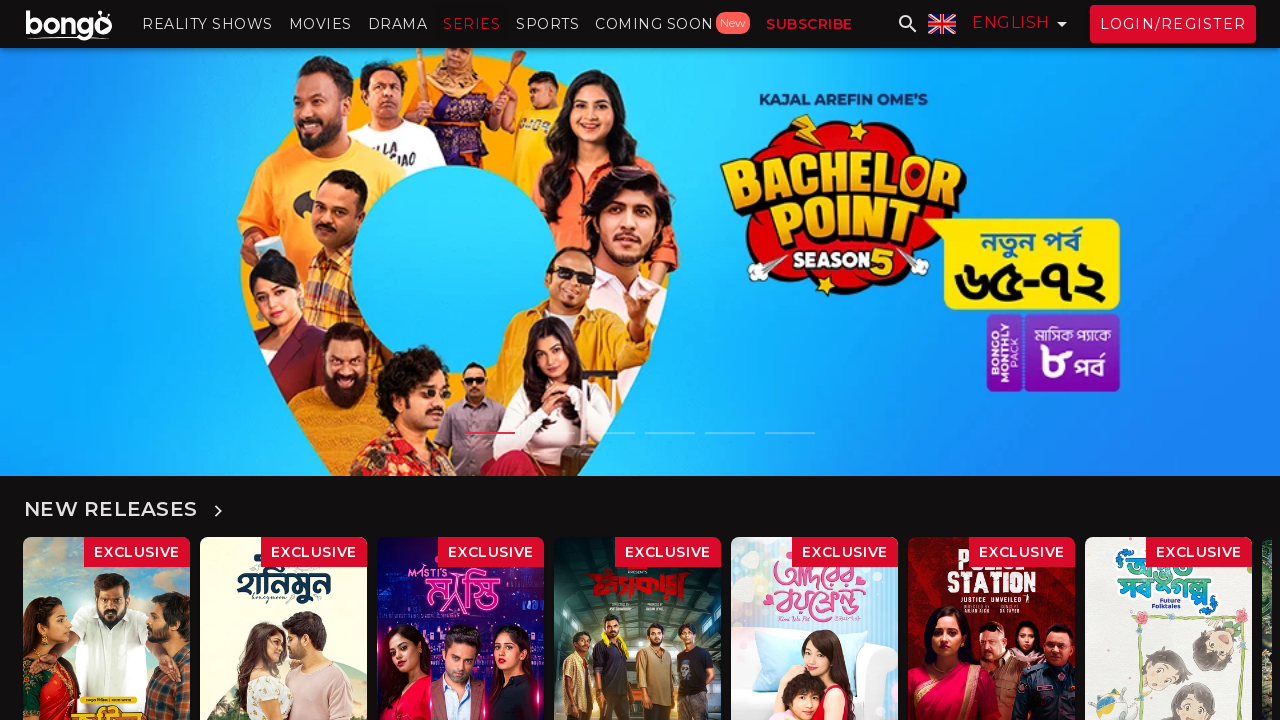

Pressed Enter key again
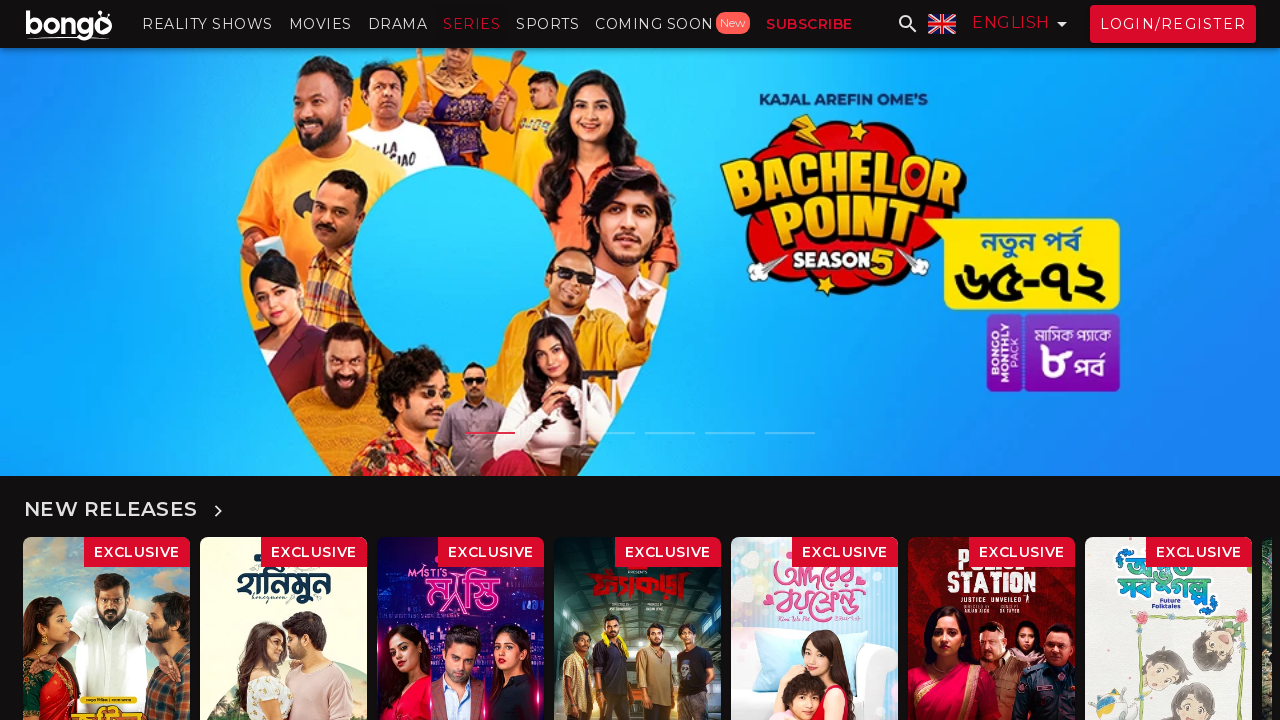

Waited 4 seconds for action to complete
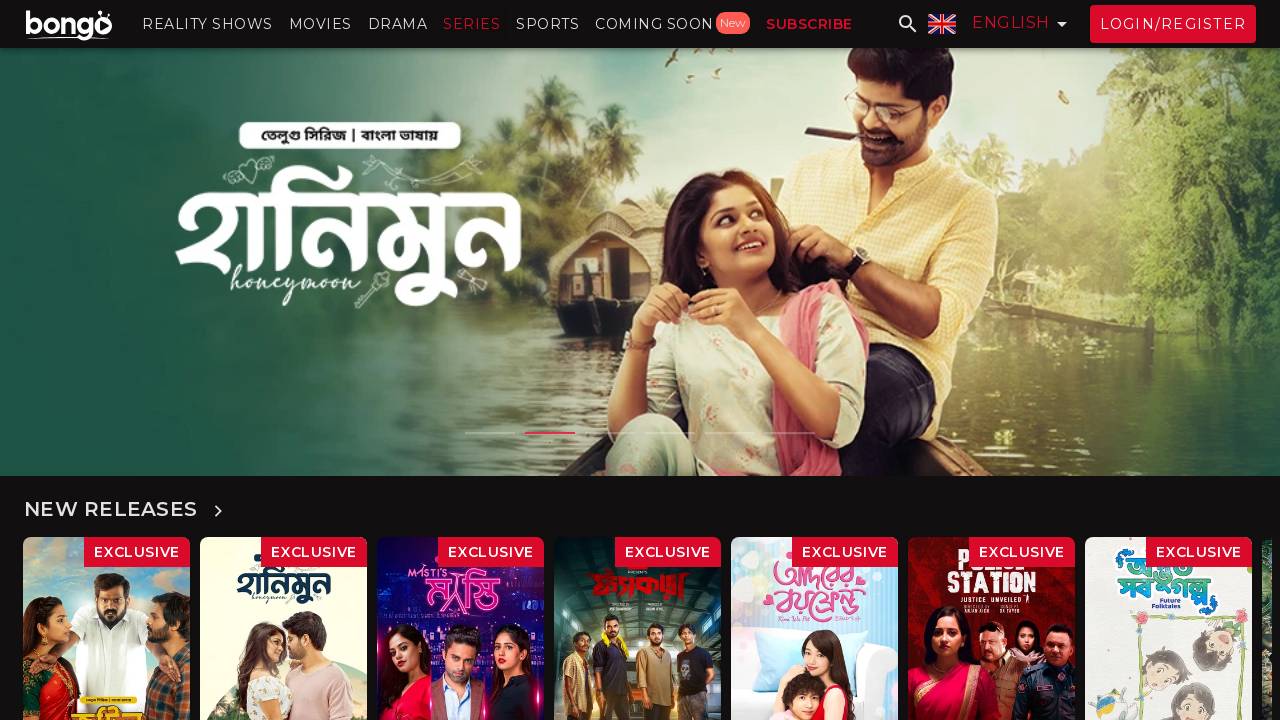

Pressed Space key to play/pause video
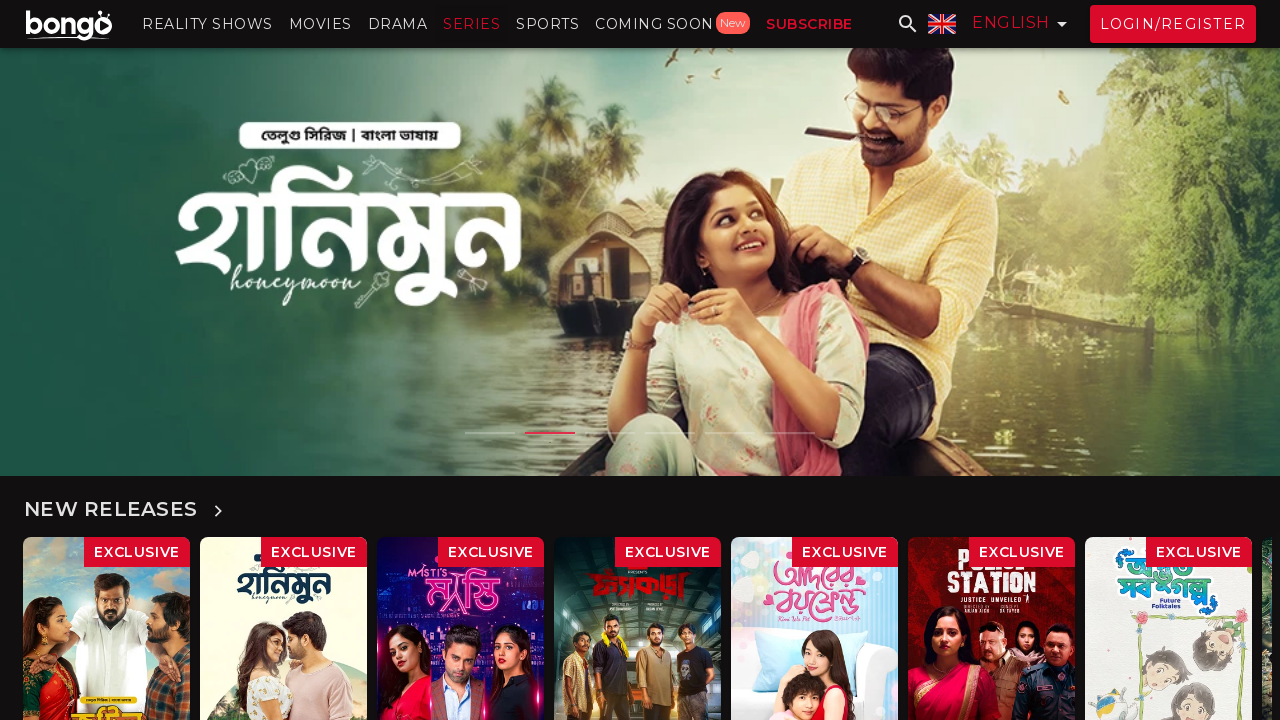

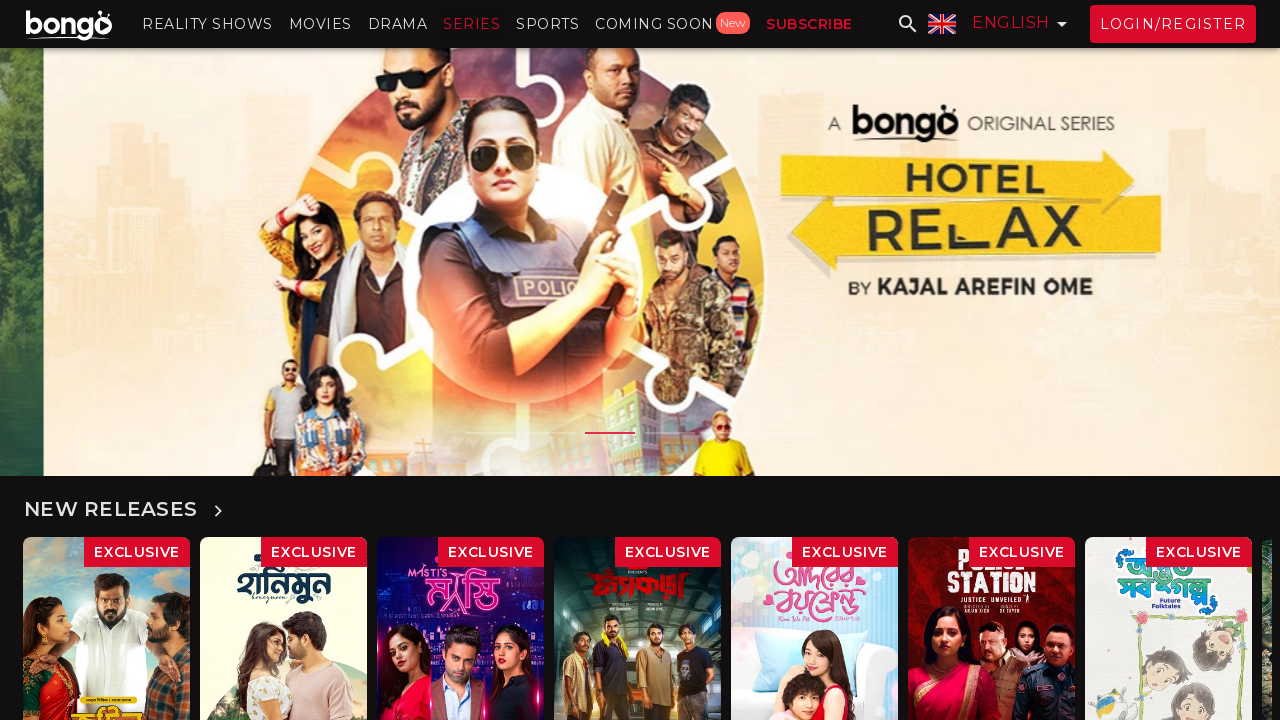